Calculates the sum of two numbers displayed on the page, selects the result from a dropdown, and submits the form

Starting URL: https://suninjuly.github.io/selects1.html

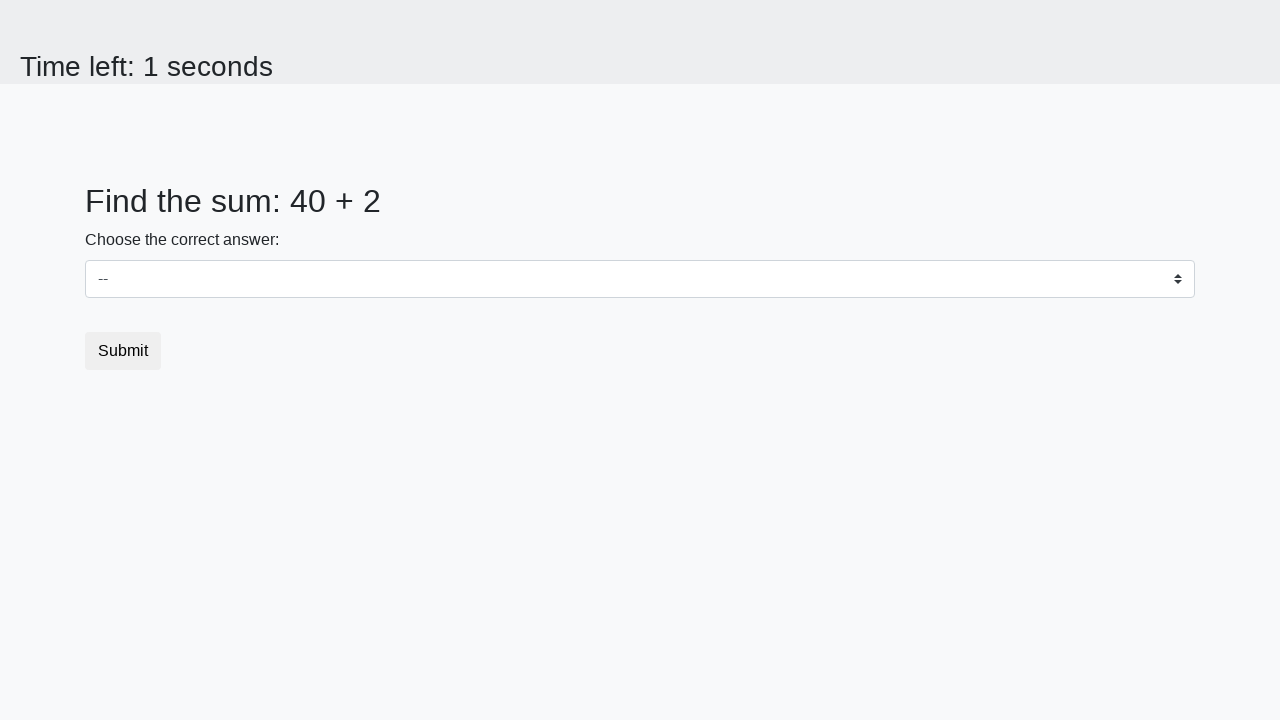

Retrieved first number from the page
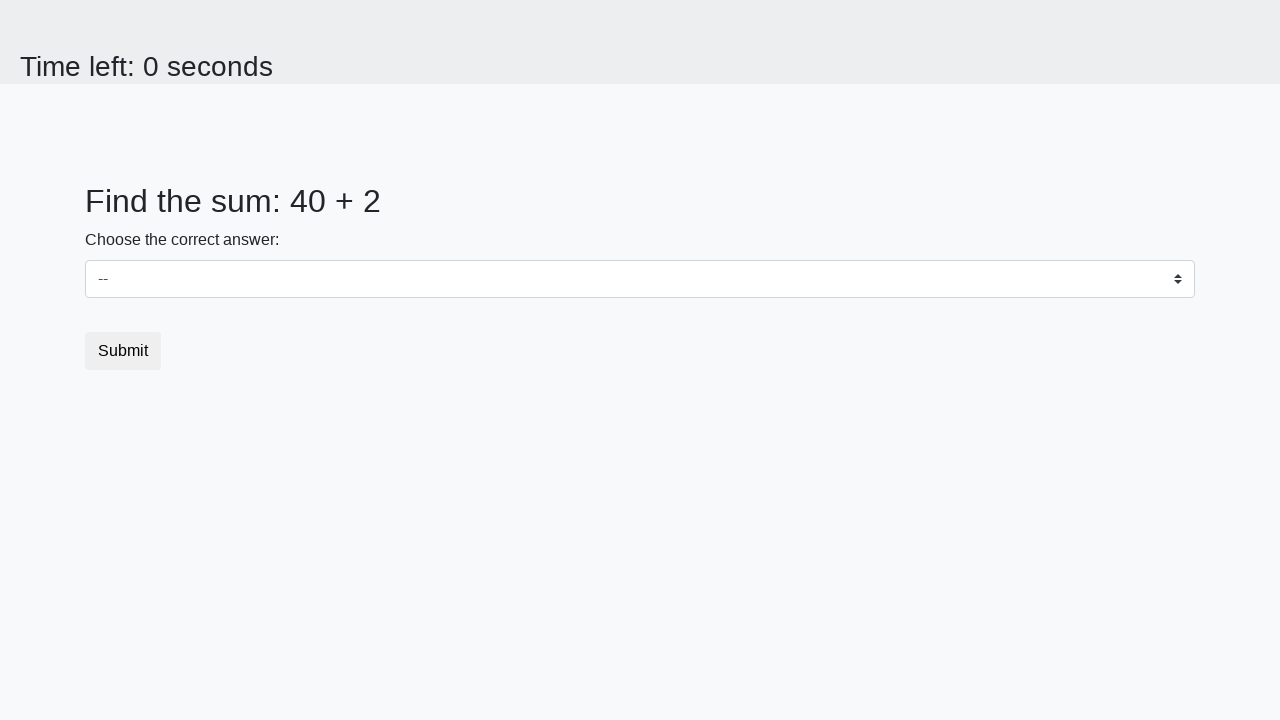

Retrieved second number from the page
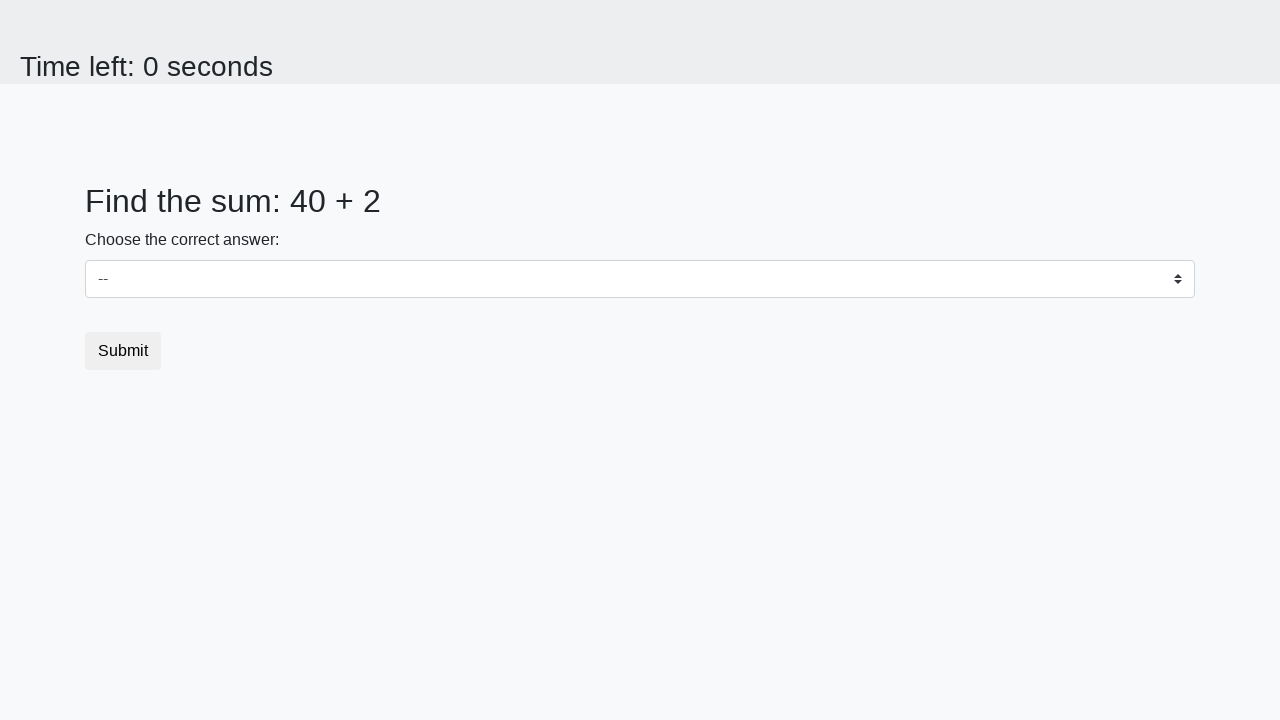

Calculated sum of 40 + 2 = 42
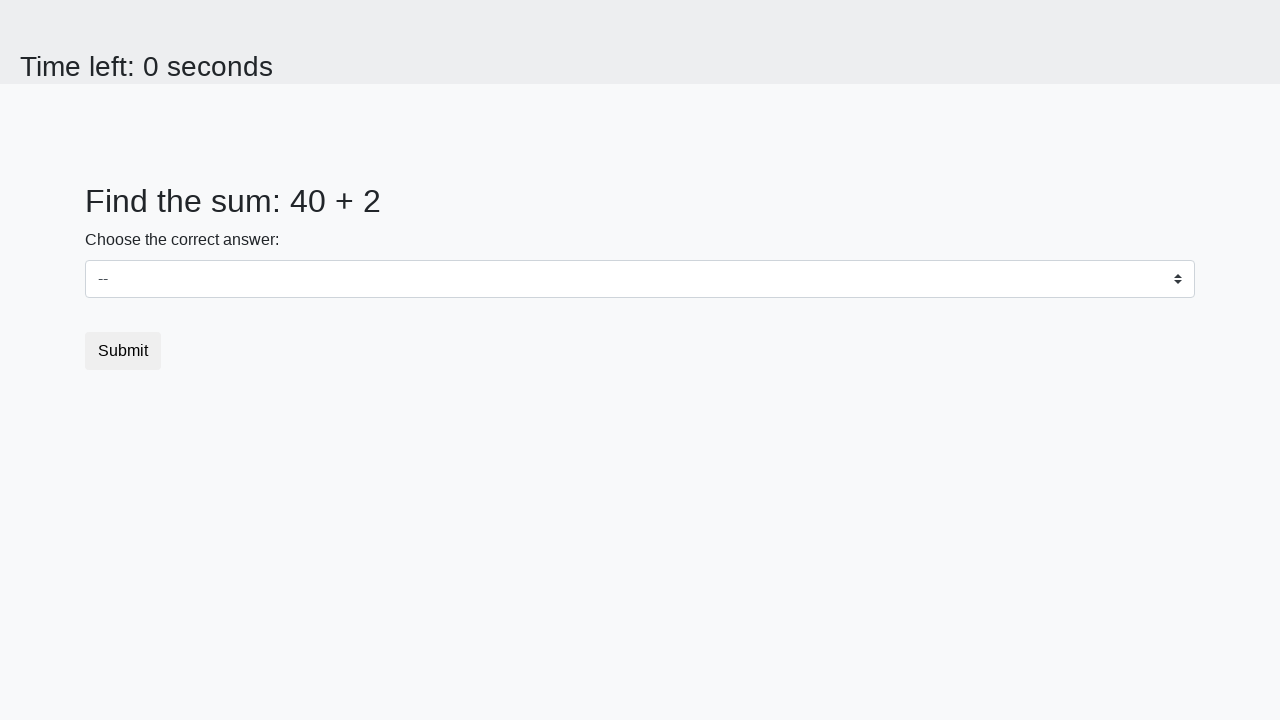

Selected 42 from the dropdown on select
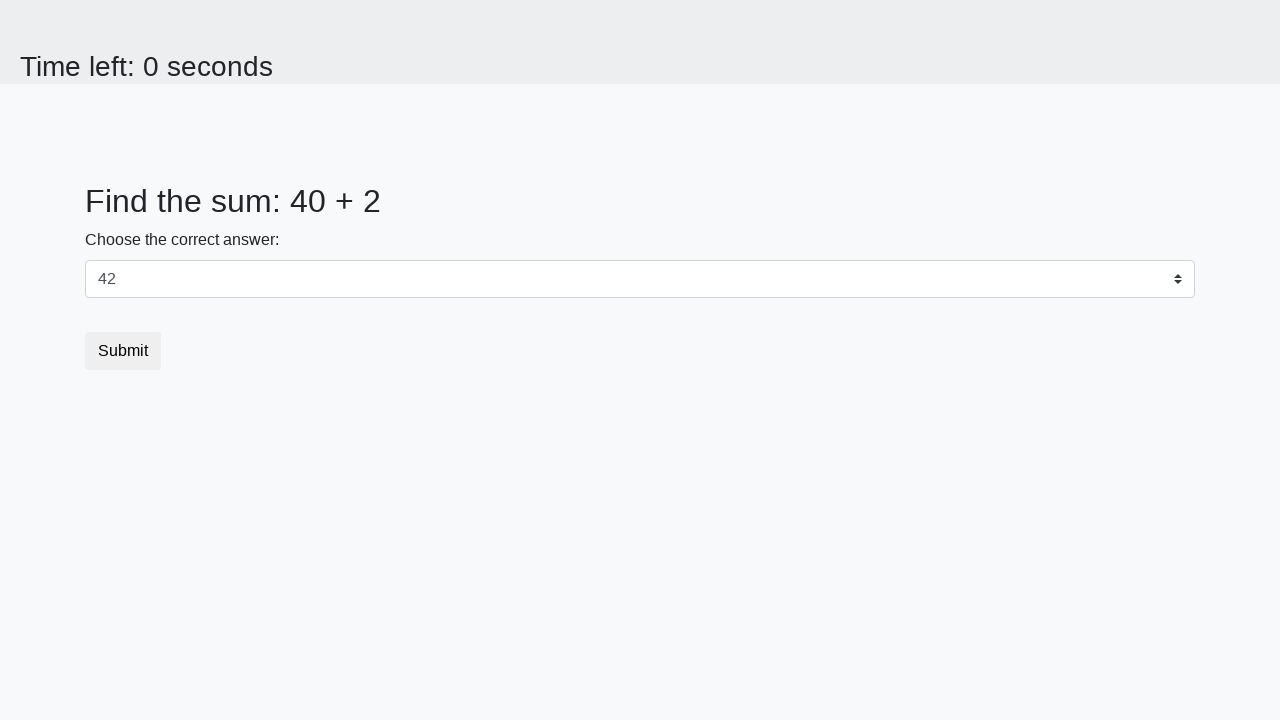

Clicked the submit button at (123, 351) on button.btn
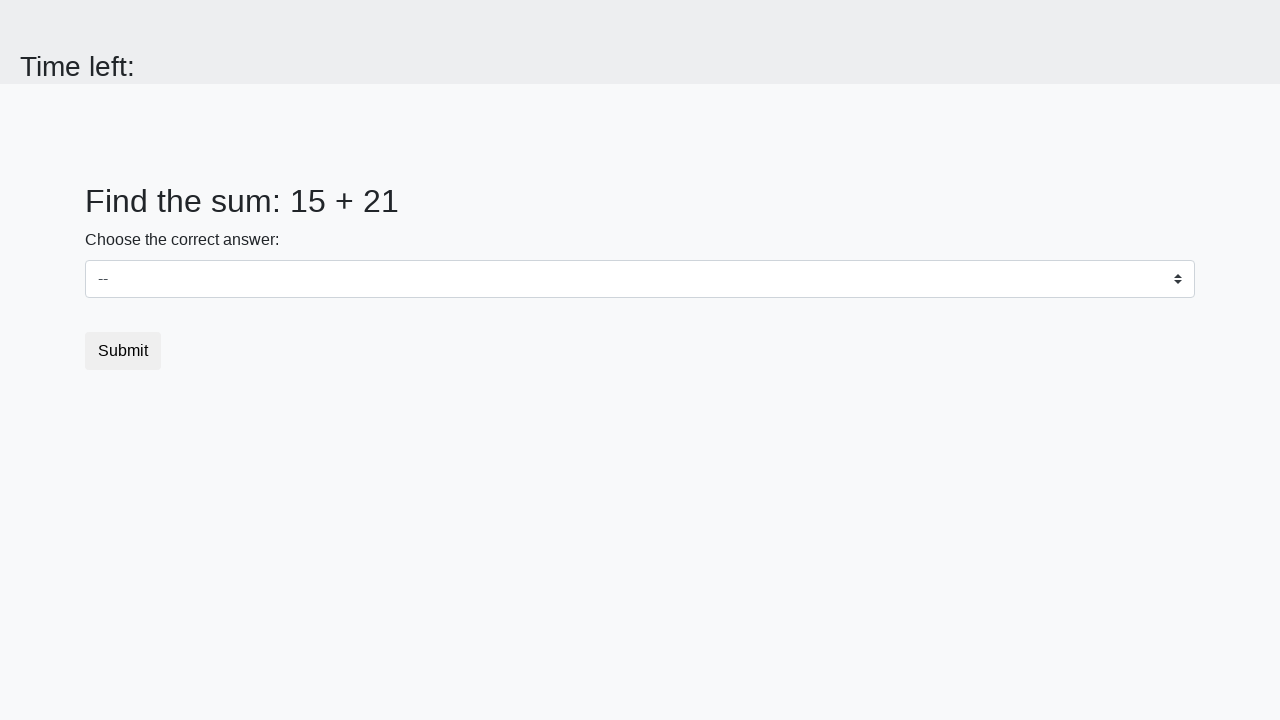

Waited 1 second for result to load
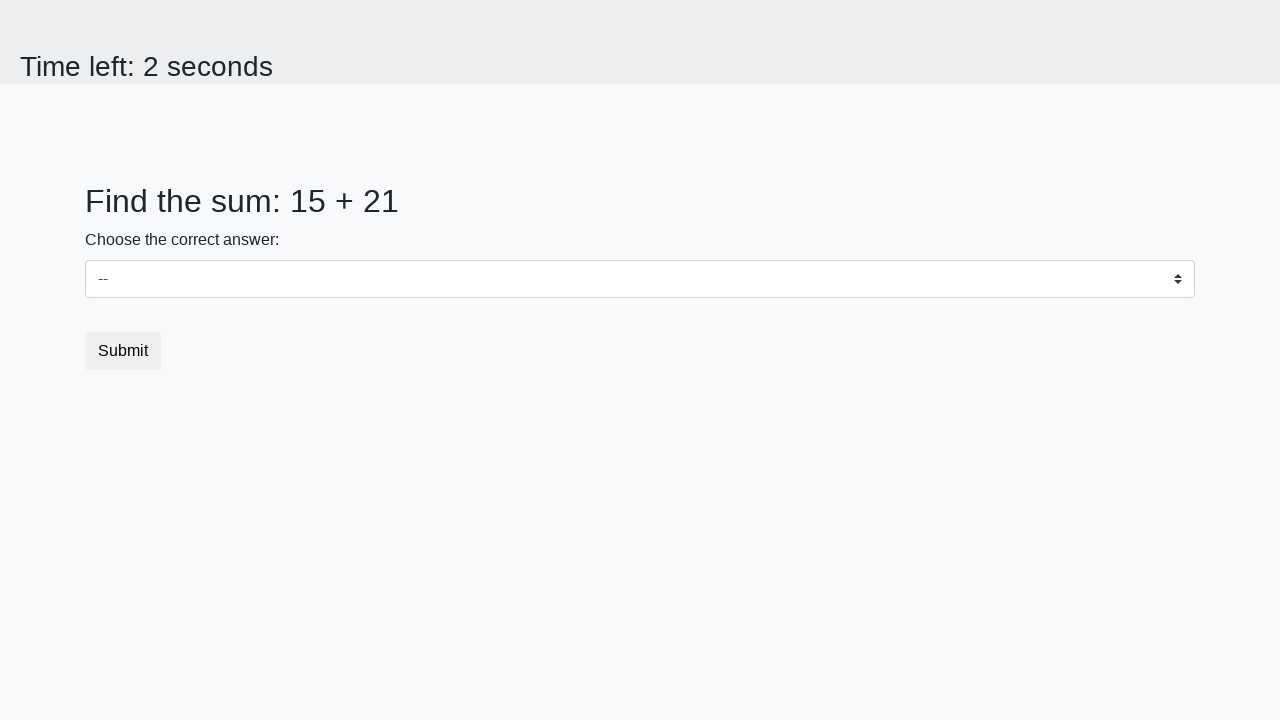

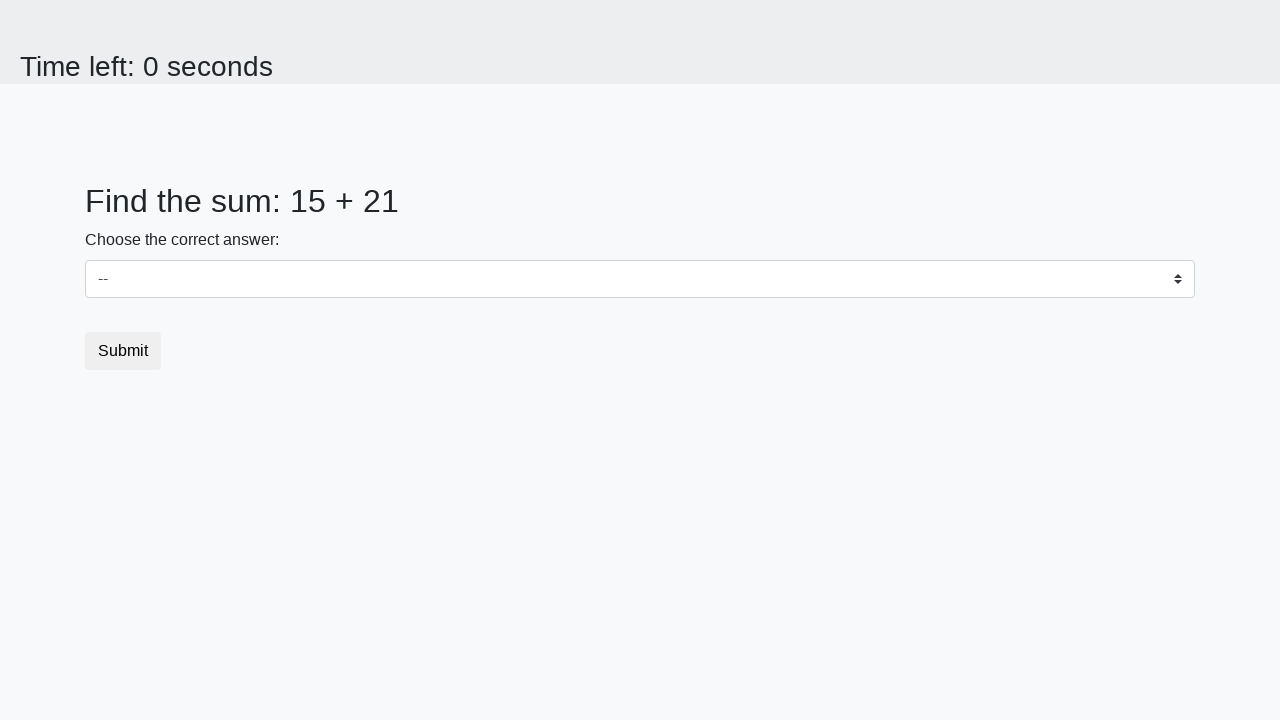